Tests the triangle classifier application by entering three different side lengths (3, 4, 5) and verifying the result is "Scalene"

Starting URL: https://testpages.eviltester.com/styled/apps/triangle/triangle001.html

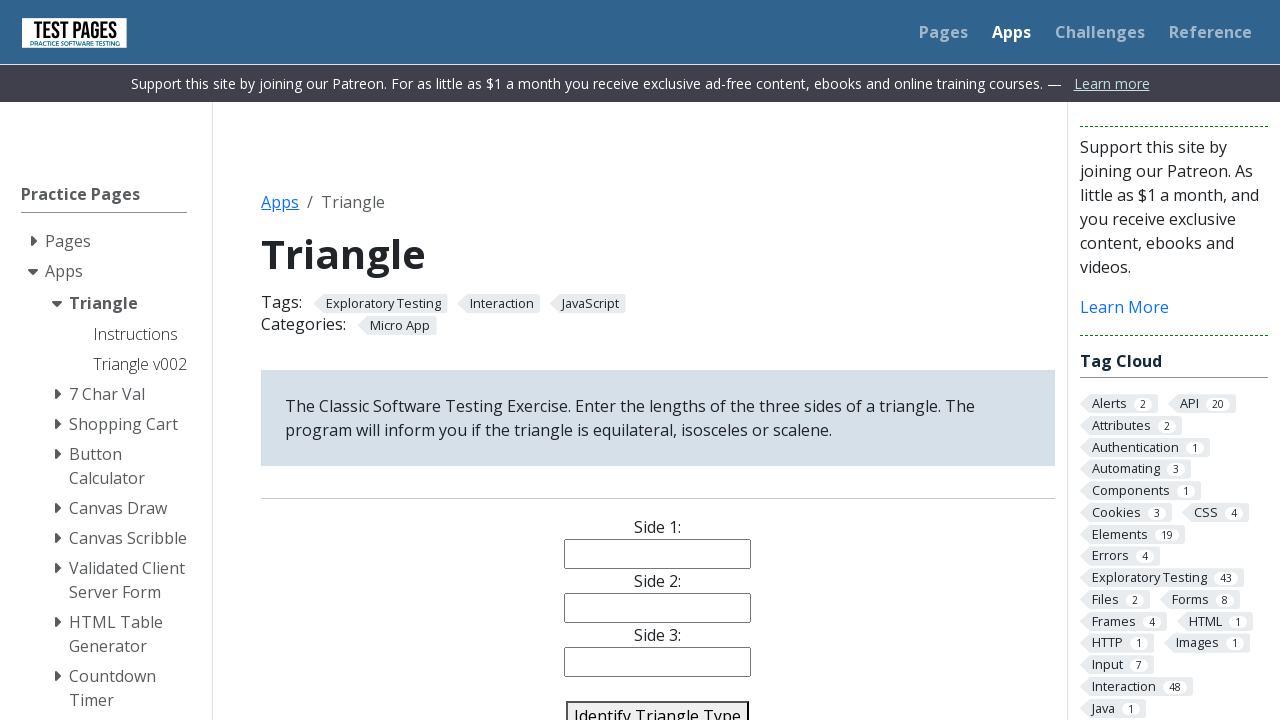

Clicked side 1 input field at (658, 554) on #side1
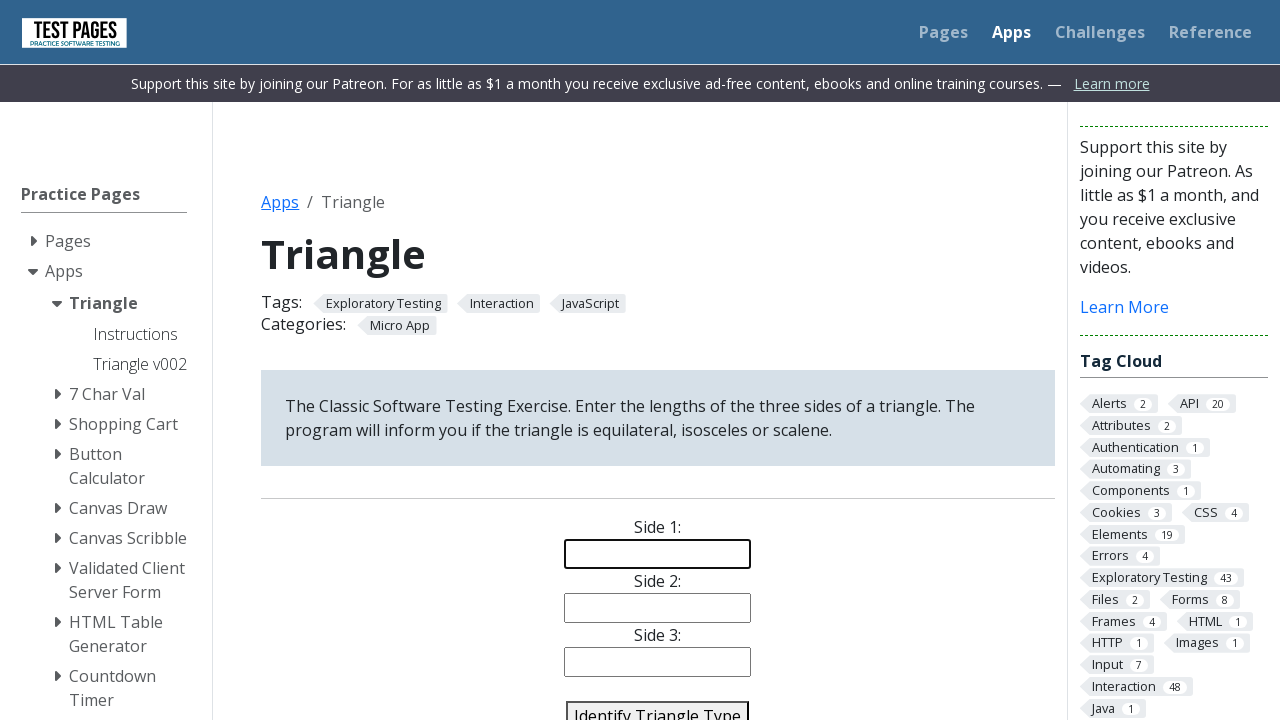

Filled side 1 input with value '3' on #side1
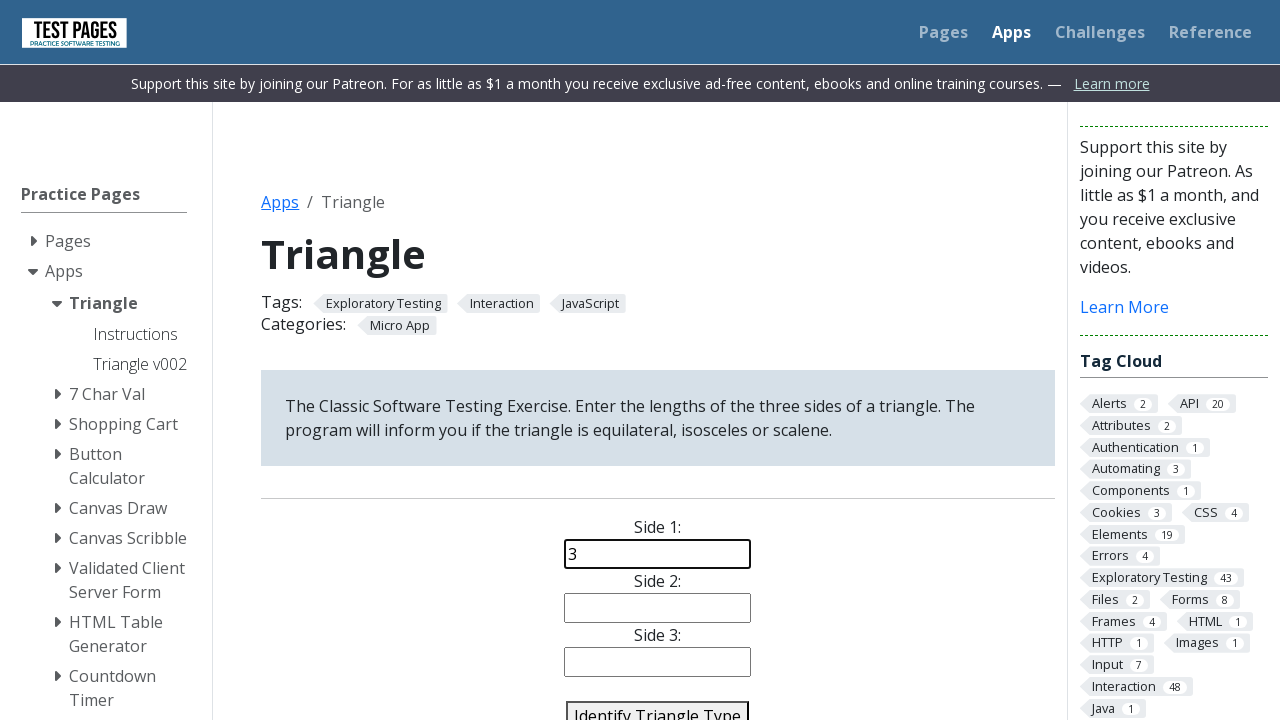

Clicked side 2 input field at (658, 608) on #side2
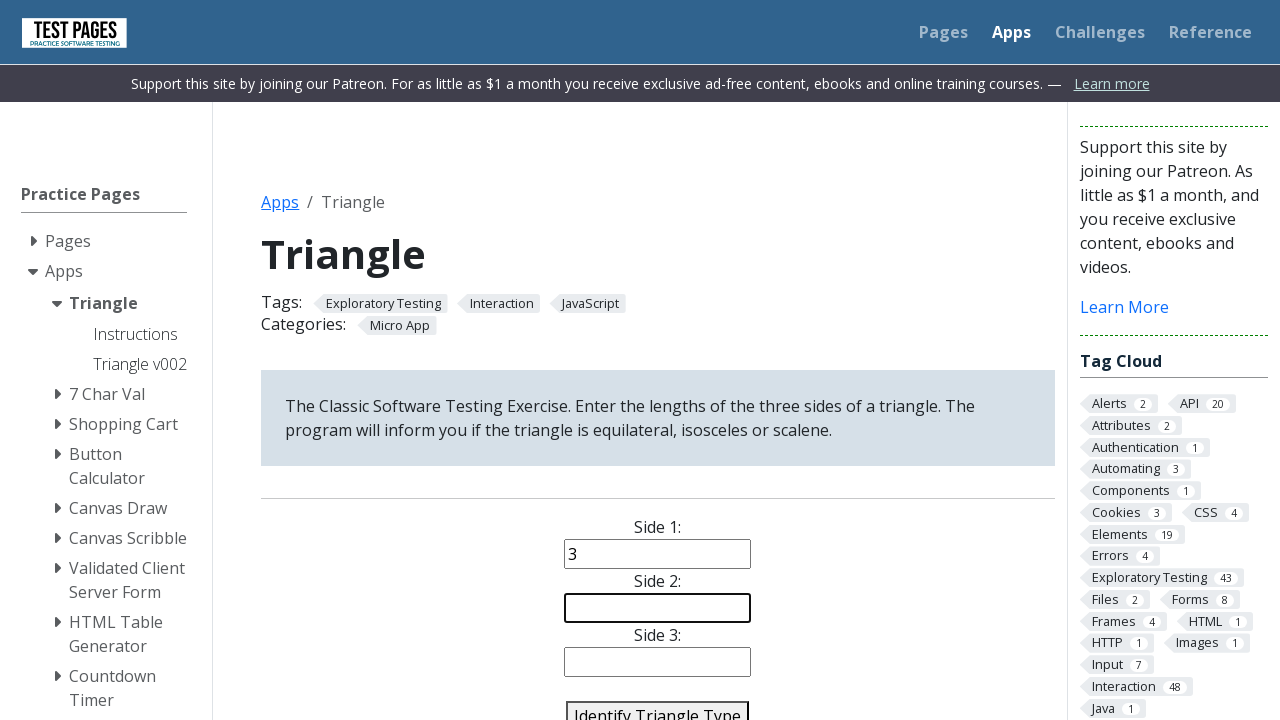

Filled side 2 input with value '4' on #side2
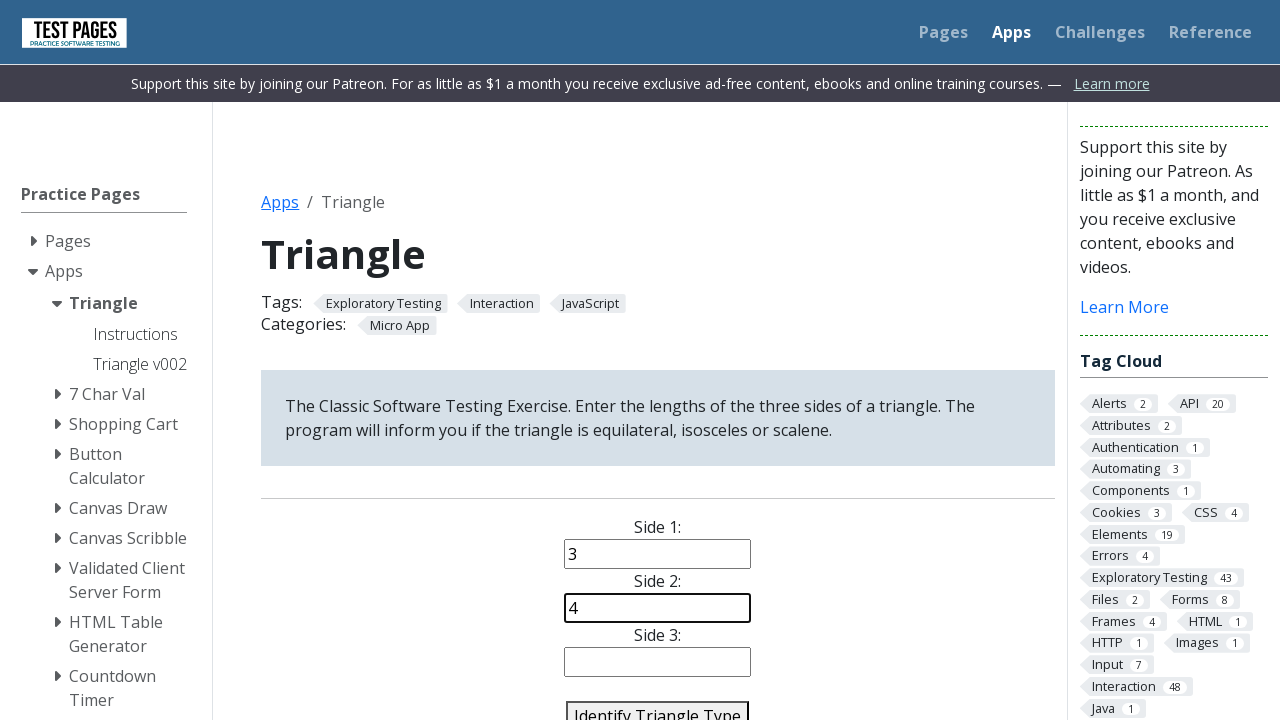

Clicked side 3 input field at (658, 662) on #side3
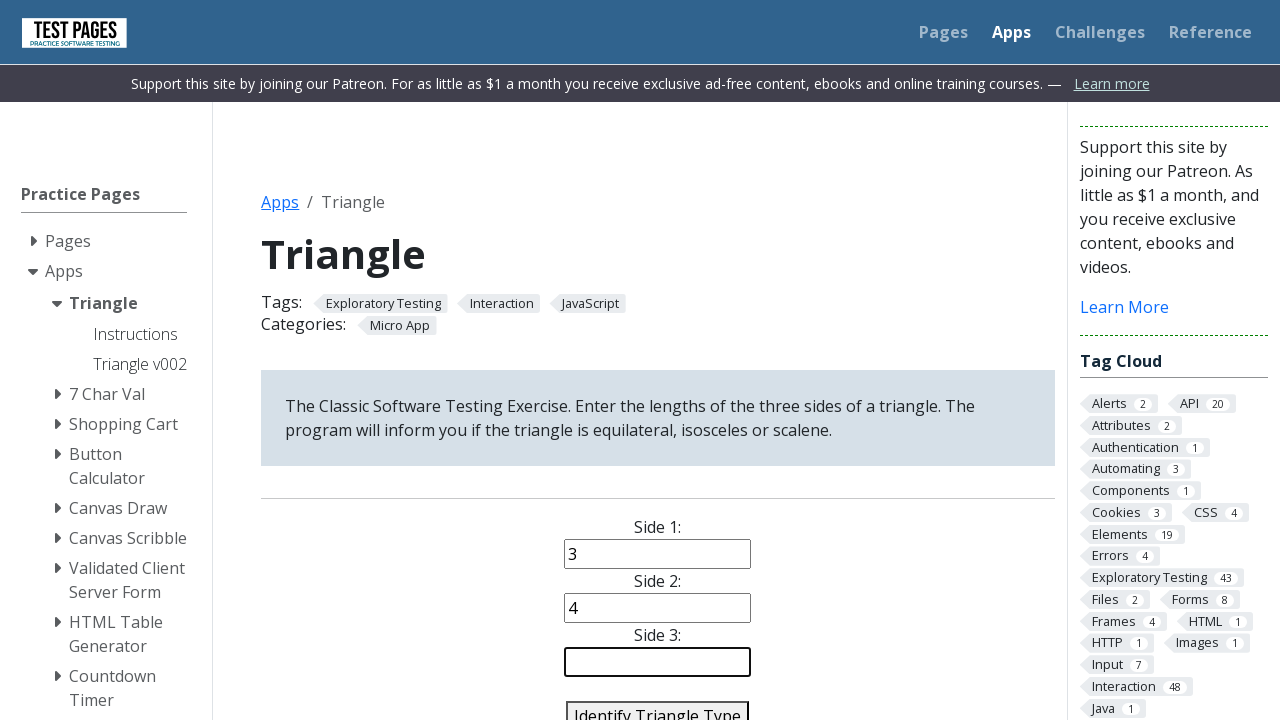

Filled side 3 input with value '5' on #side3
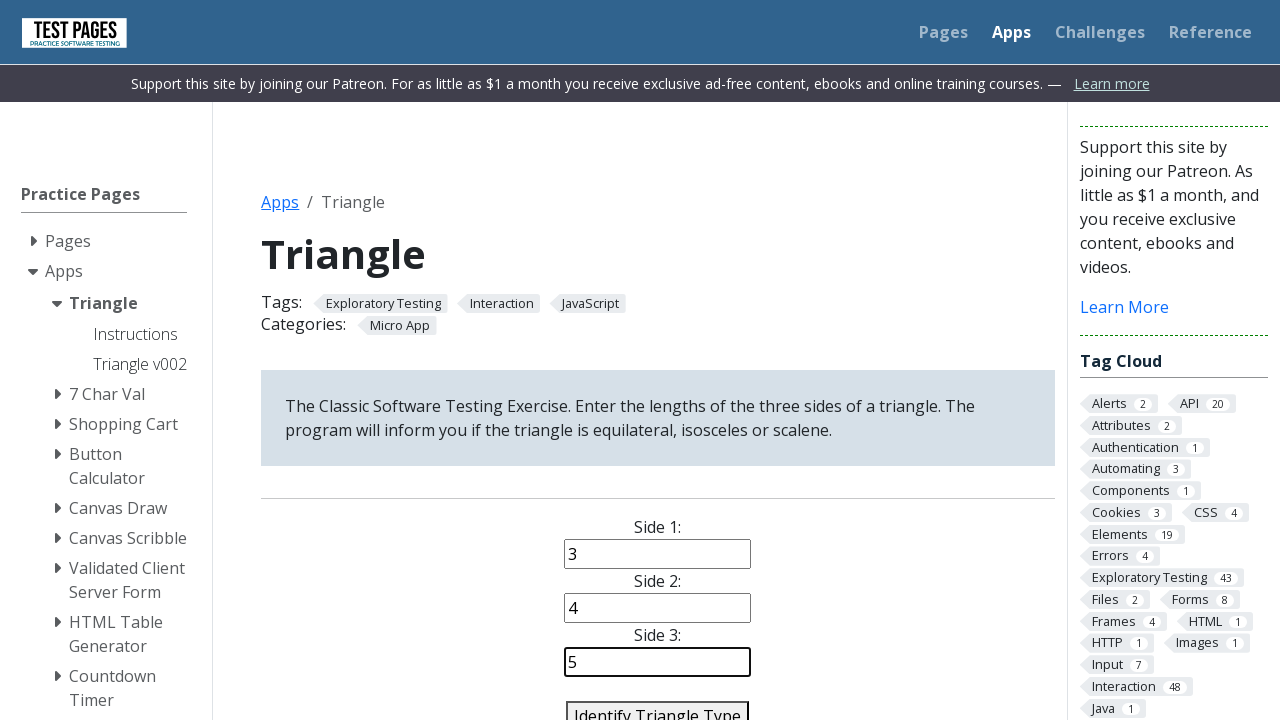

Pressed Enter to submit triangle classification on #side3
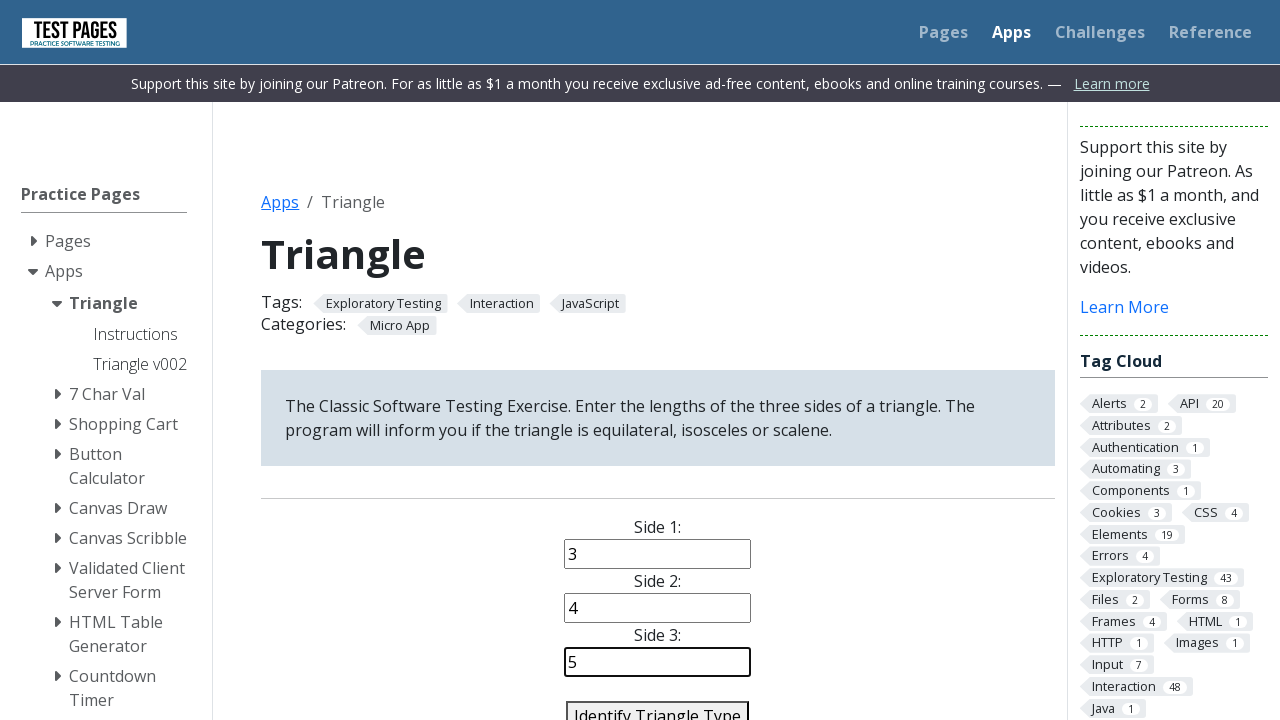

Triangle type result element loaded
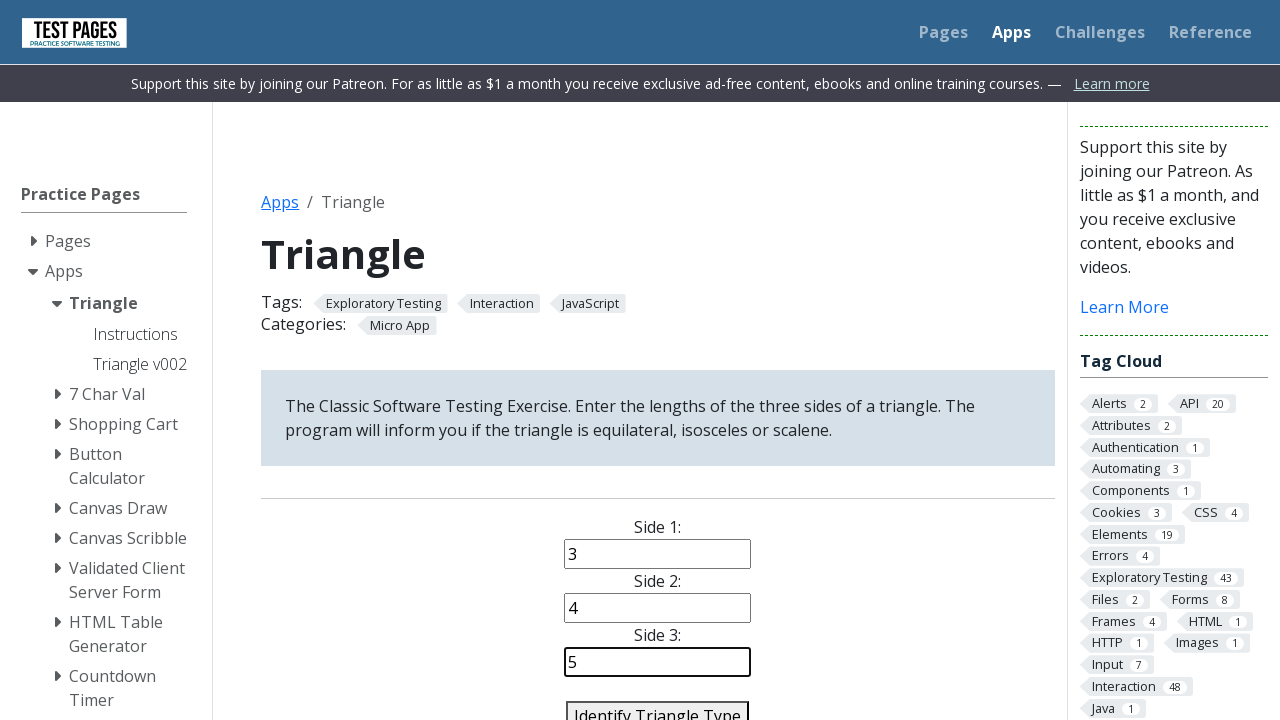

Located triangle type result element
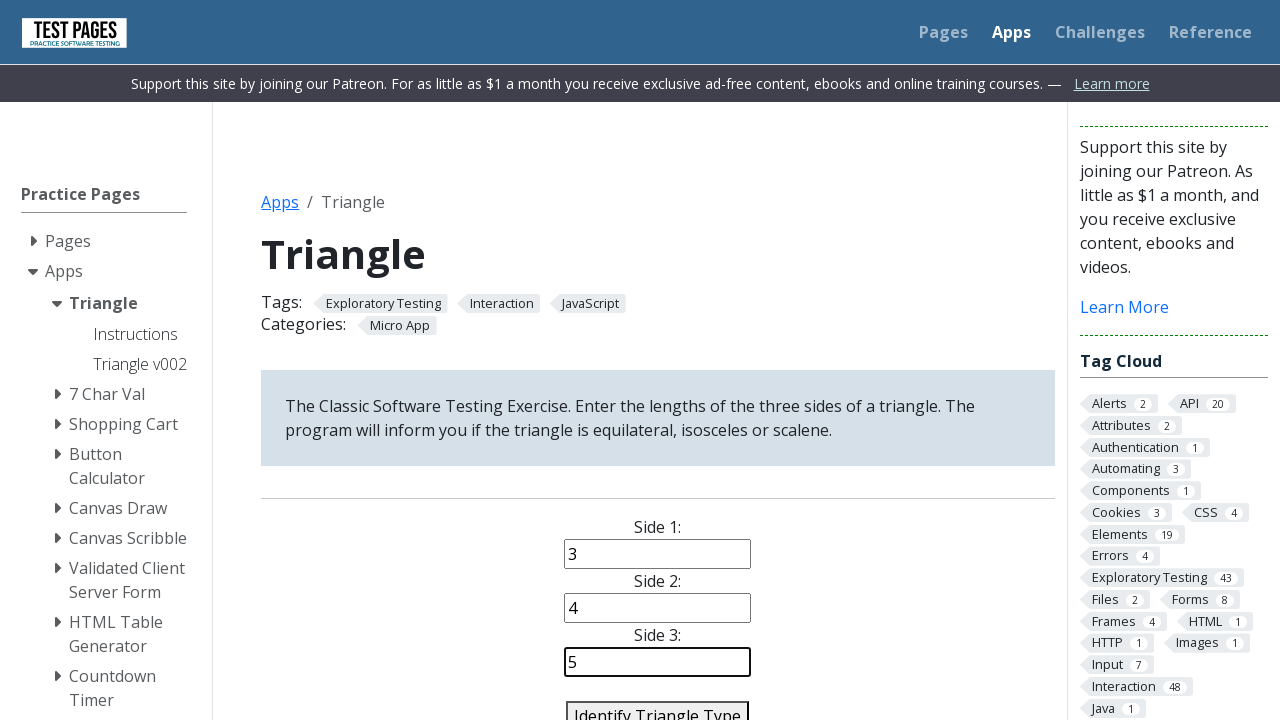

Verified triangle classification result is 'Scalene'
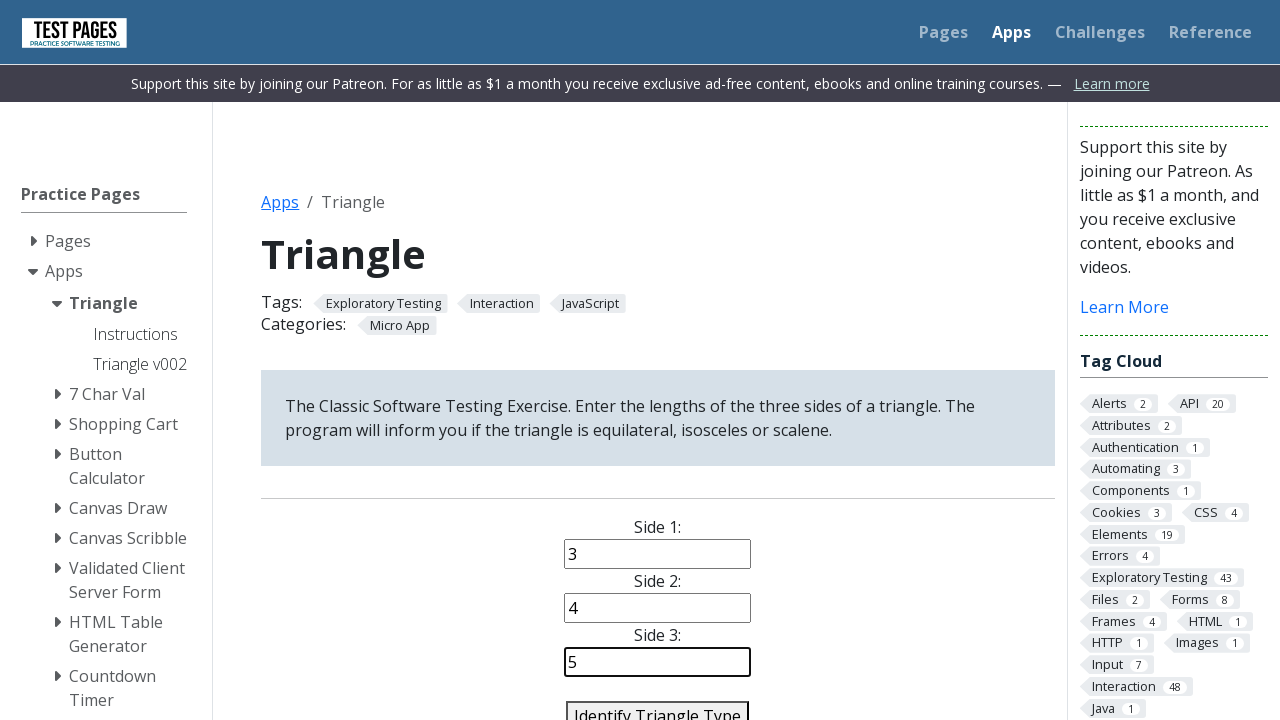

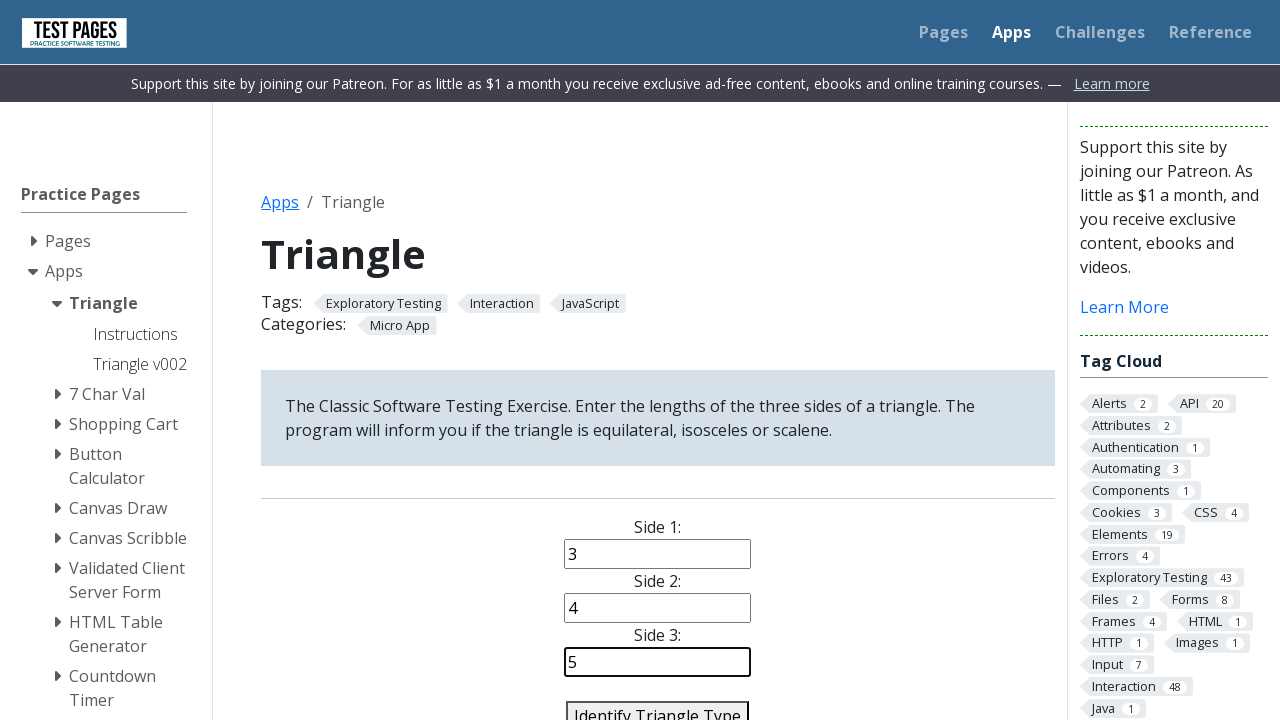